Tests that an error message is shown when trying to save an employee with an empty name field.

Starting URL: https://devmountain-qa.github.io/employee-manager/1.2_Version/index.html

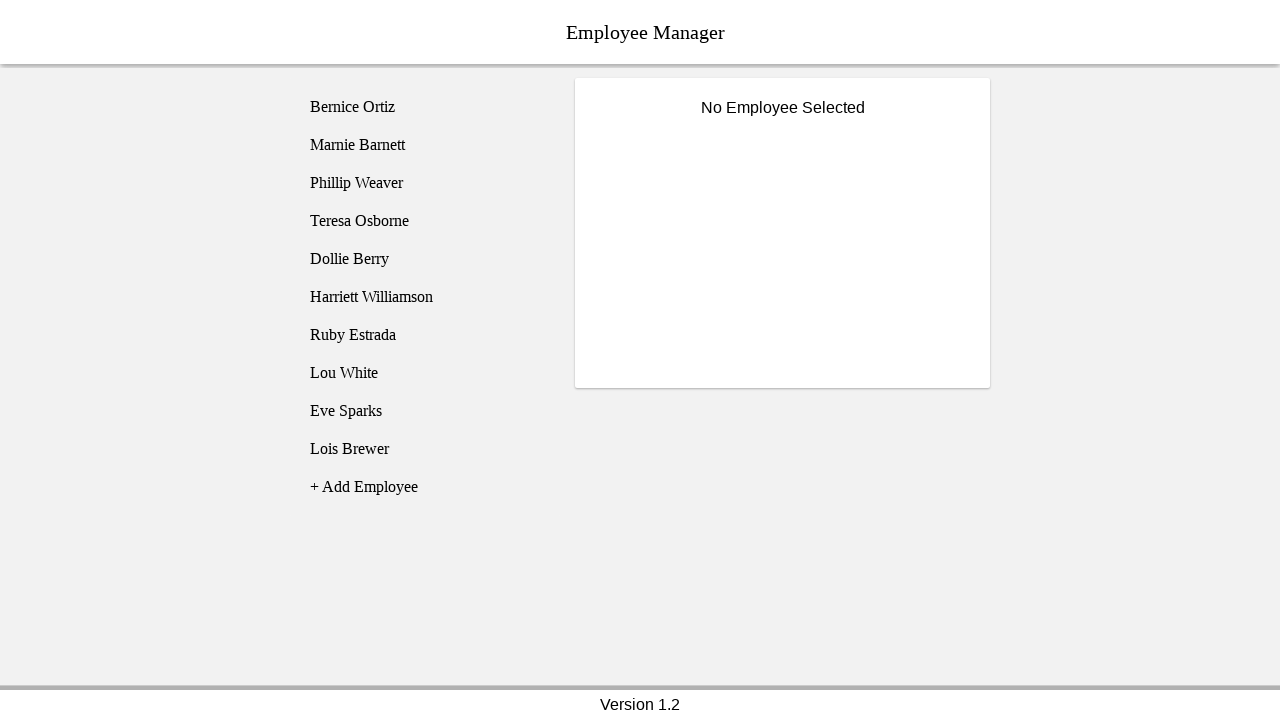

Clicked on Bernice Ortiz employee at (425, 107) on [name='employee1']
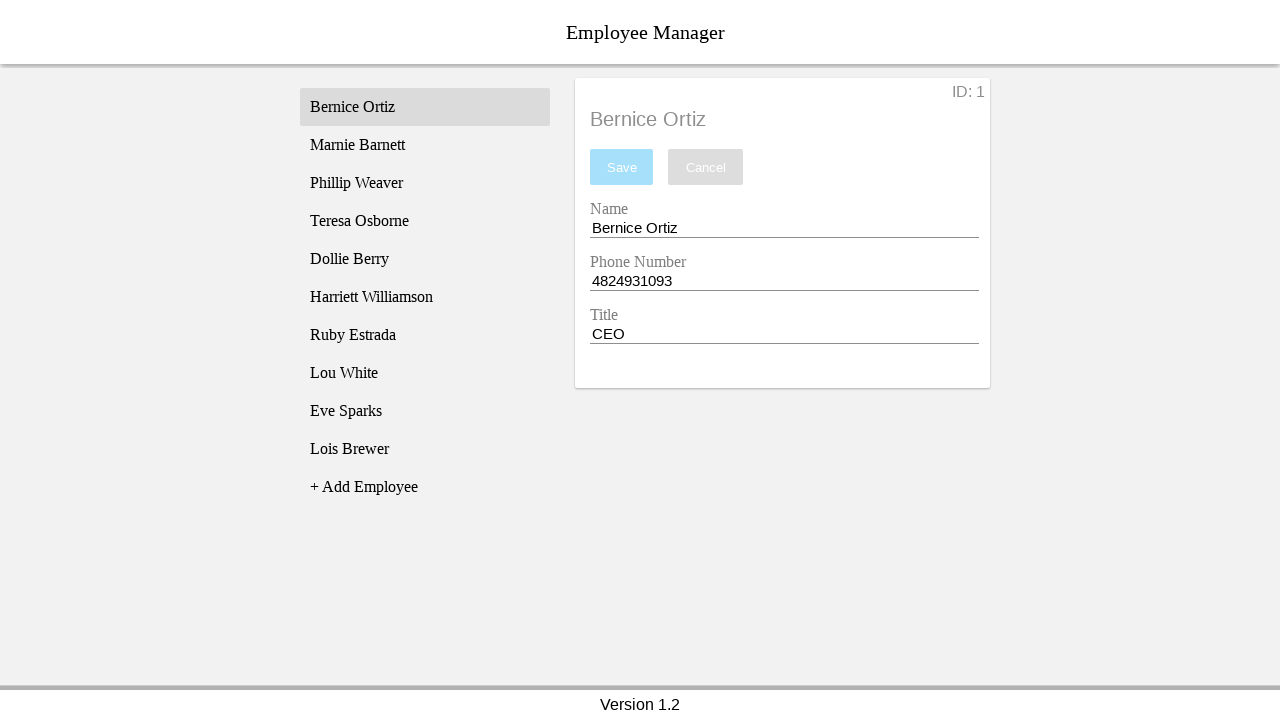

Name input field became visible
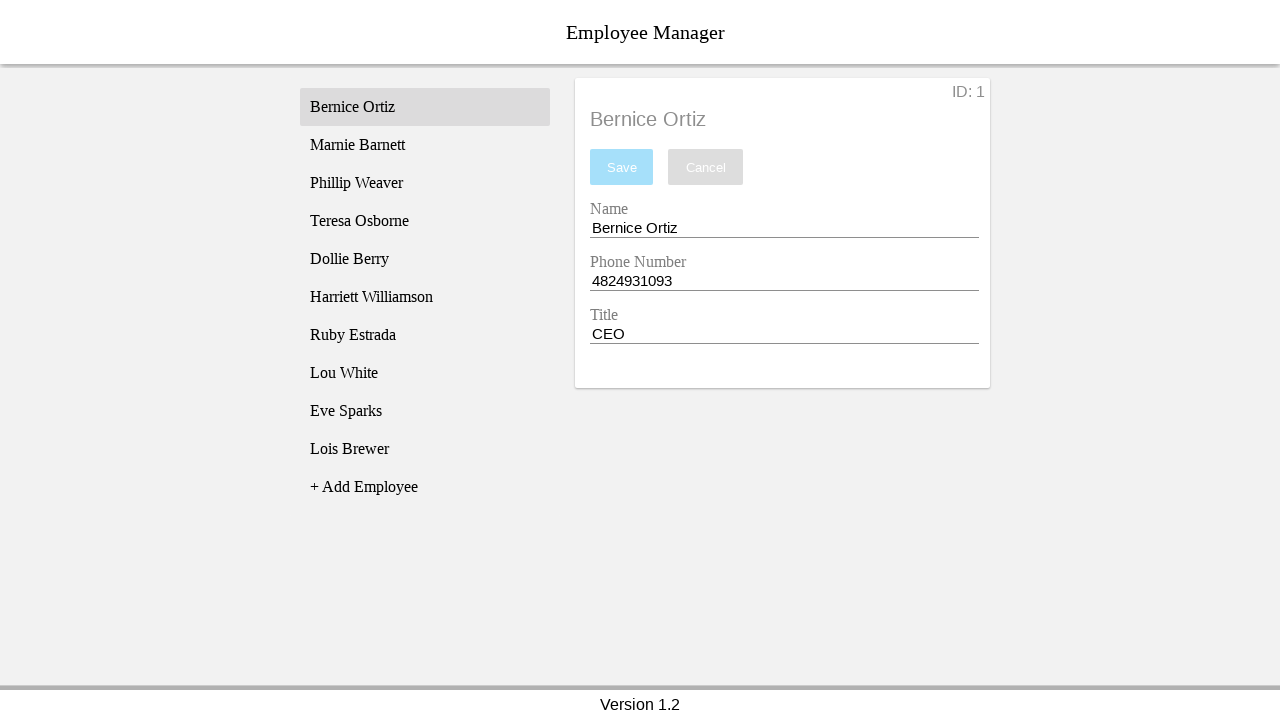

Cleared the name input field on [name='nameEntry']
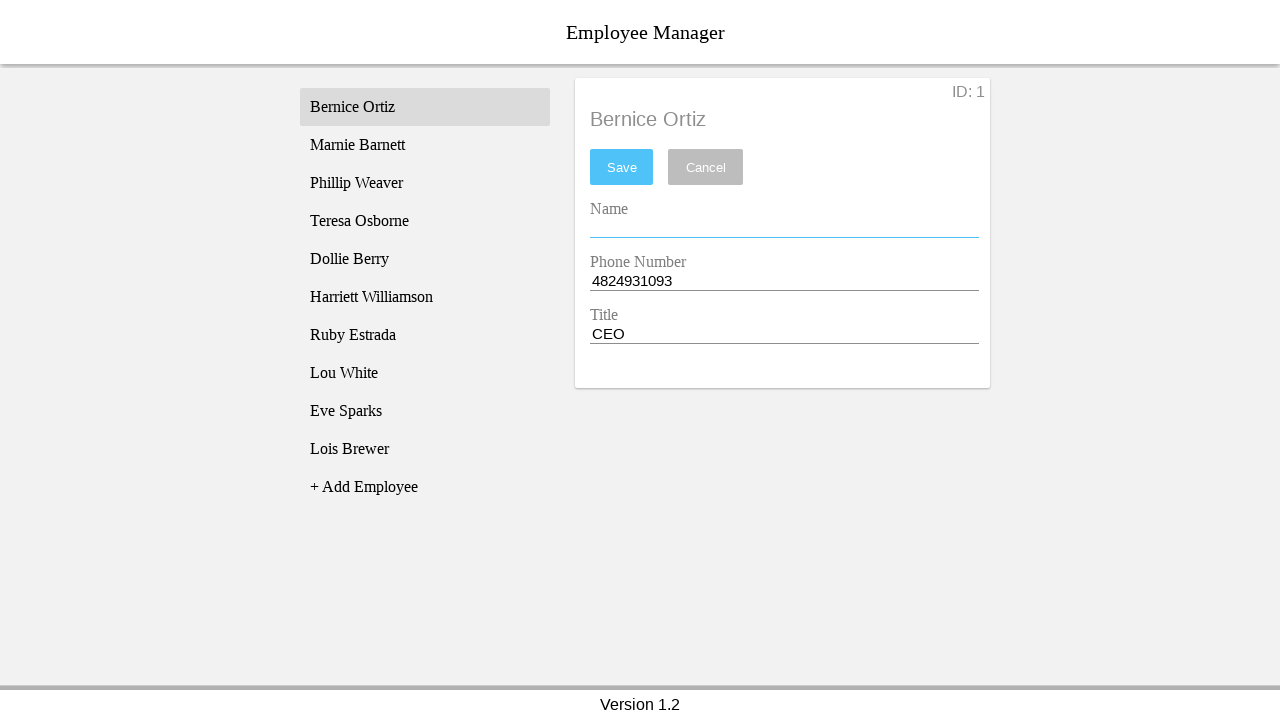

Pressed space in name input field on [name='nameEntry']
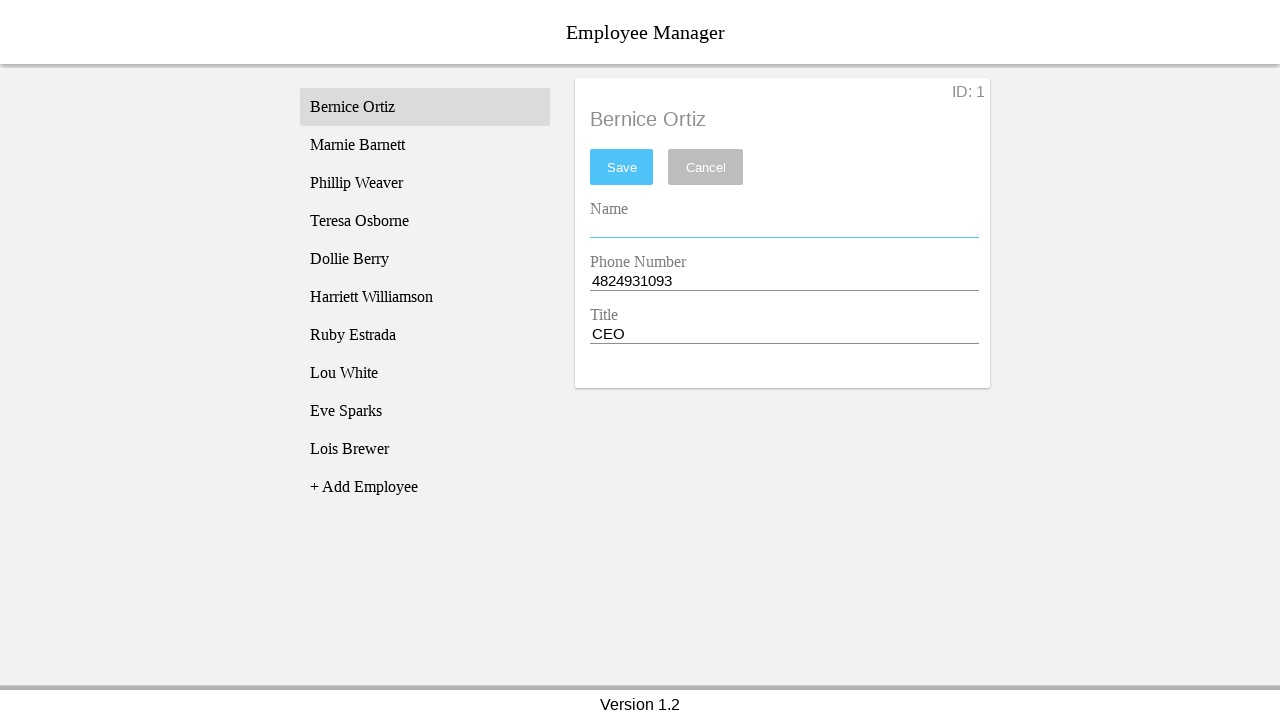

Pressed backspace to remove space from name input field on [name='nameEntry']
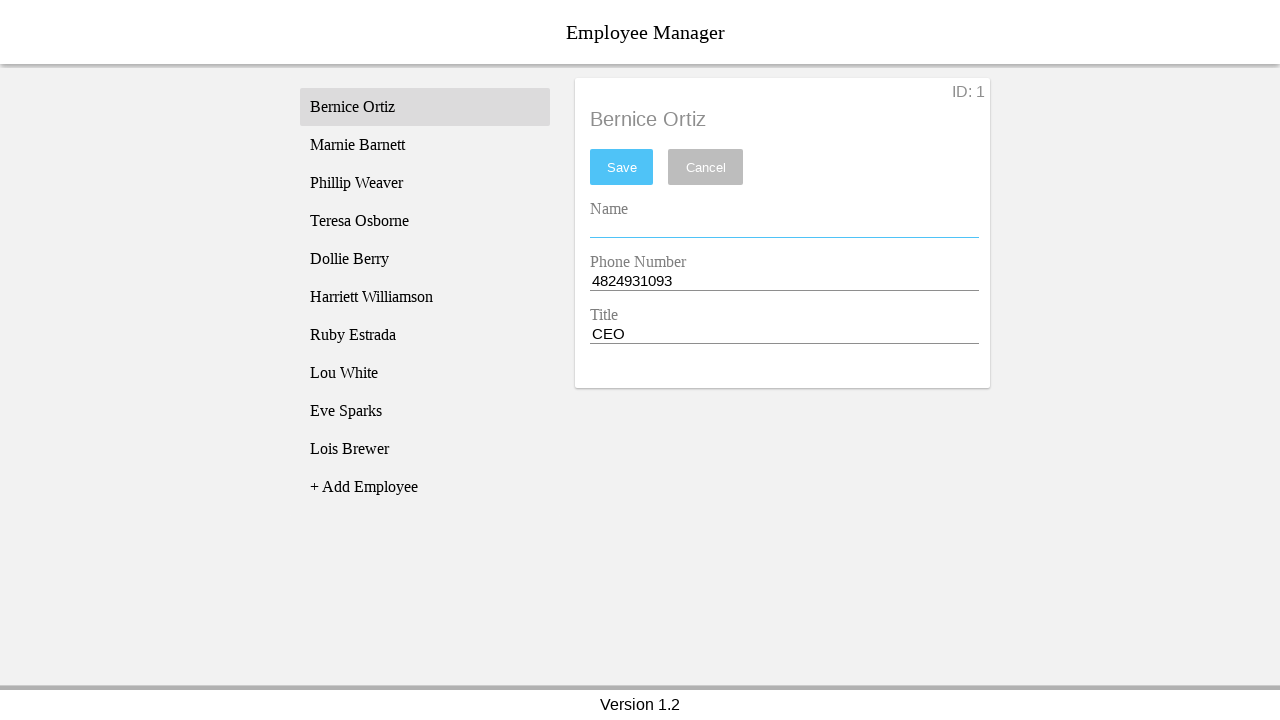

Clicked save button to trigger validation at (622, 167) on #saveBtn
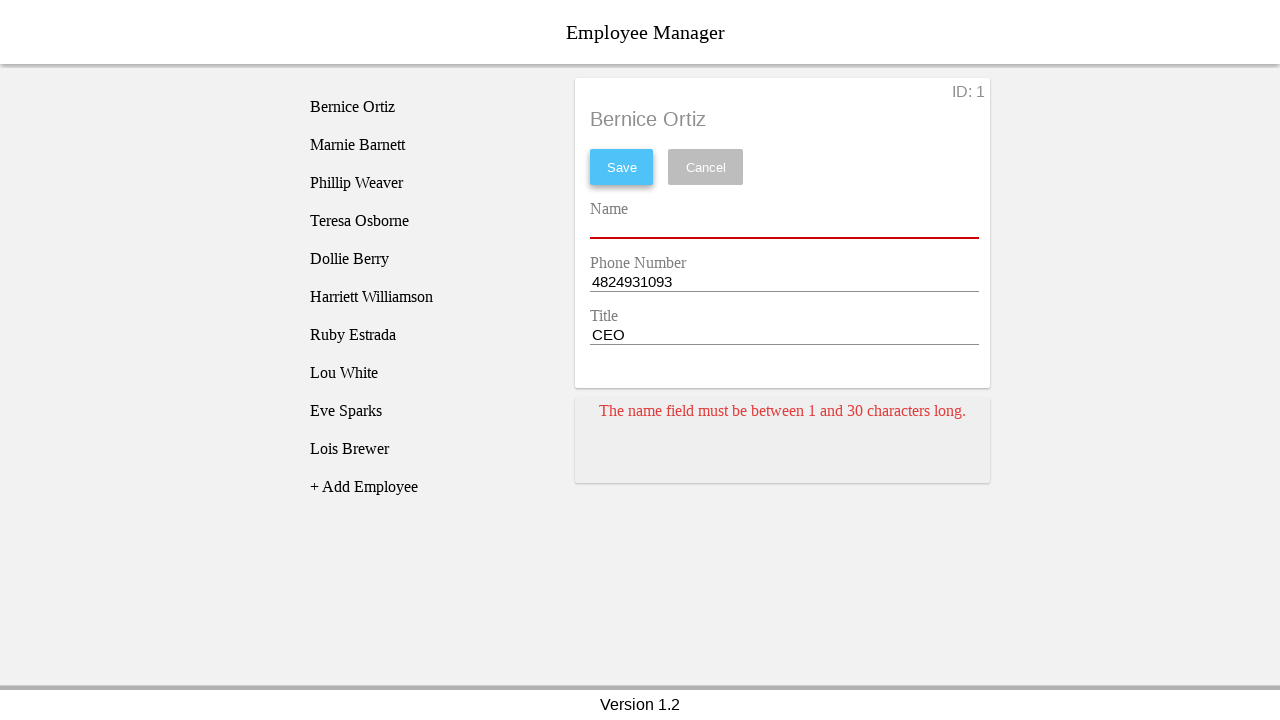

Error message card appeared for empty name field
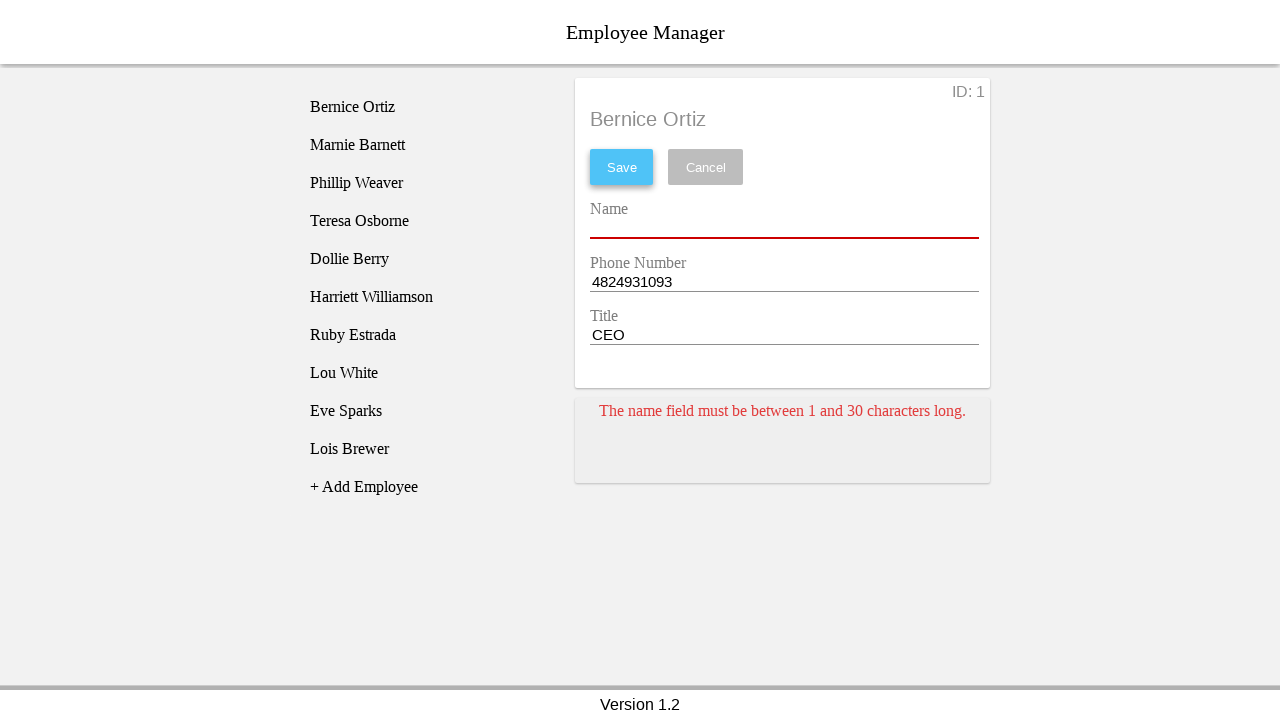

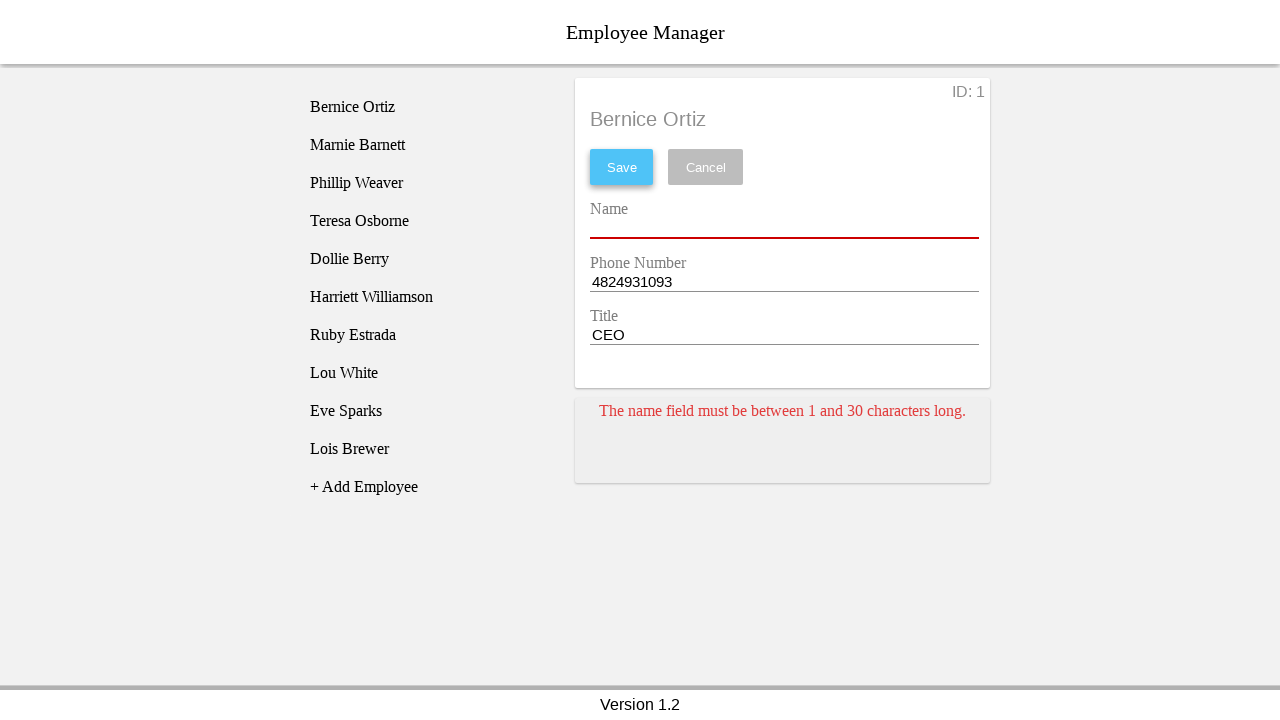